Tests drag and drop by moving an element using pixel offset (200px right) instead of targeting another element

Starting URL: https://the-internet.herokuapp.com/drag_and_drop

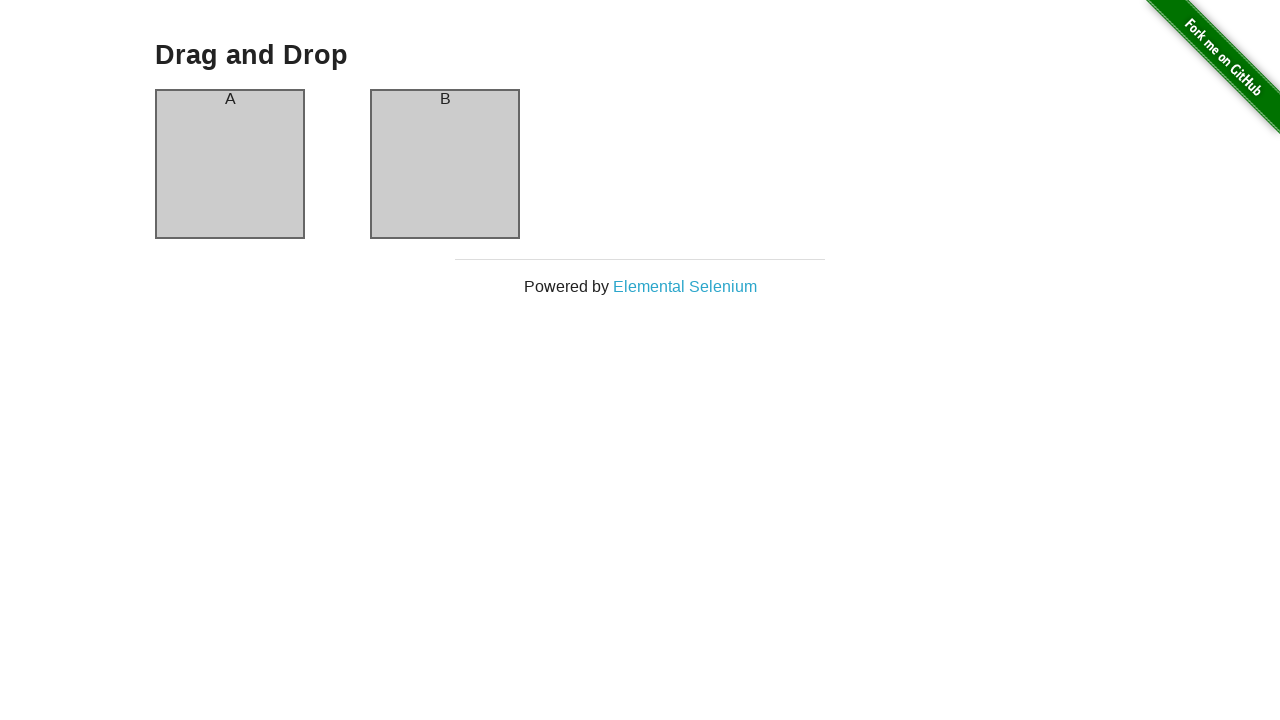

Located column A element for drag and drop
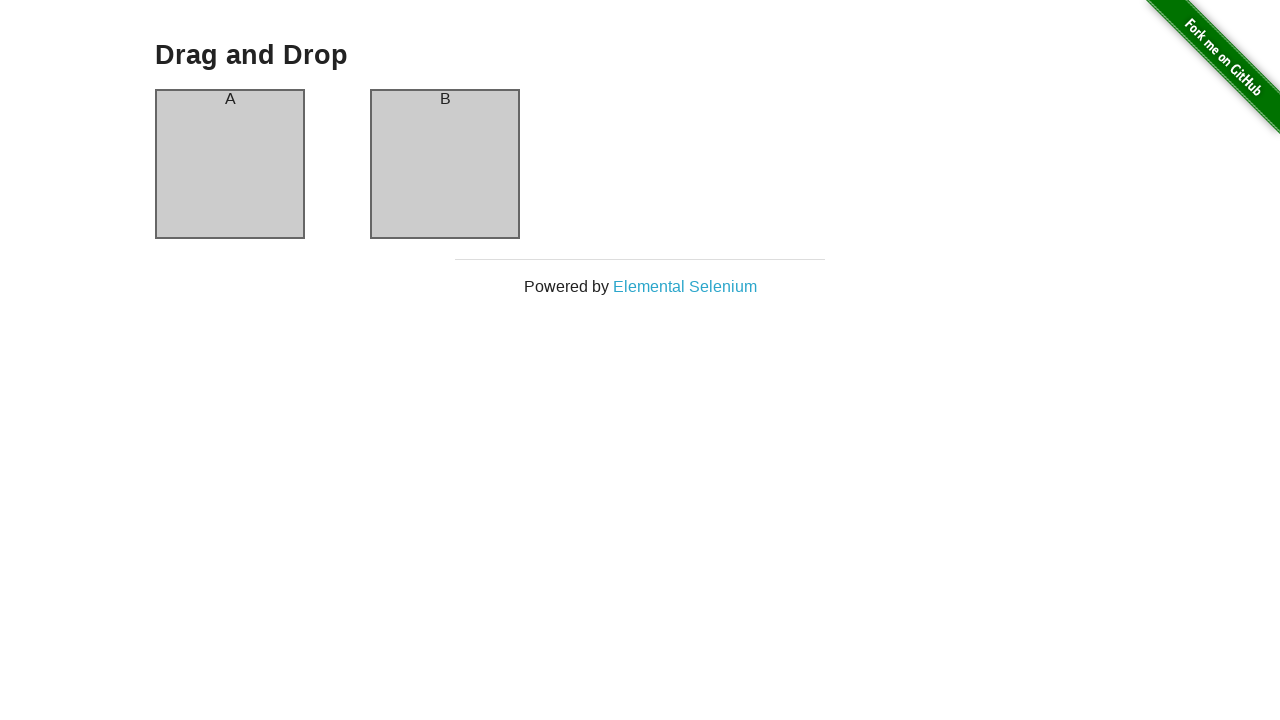

Retrieved bounding box of column A element
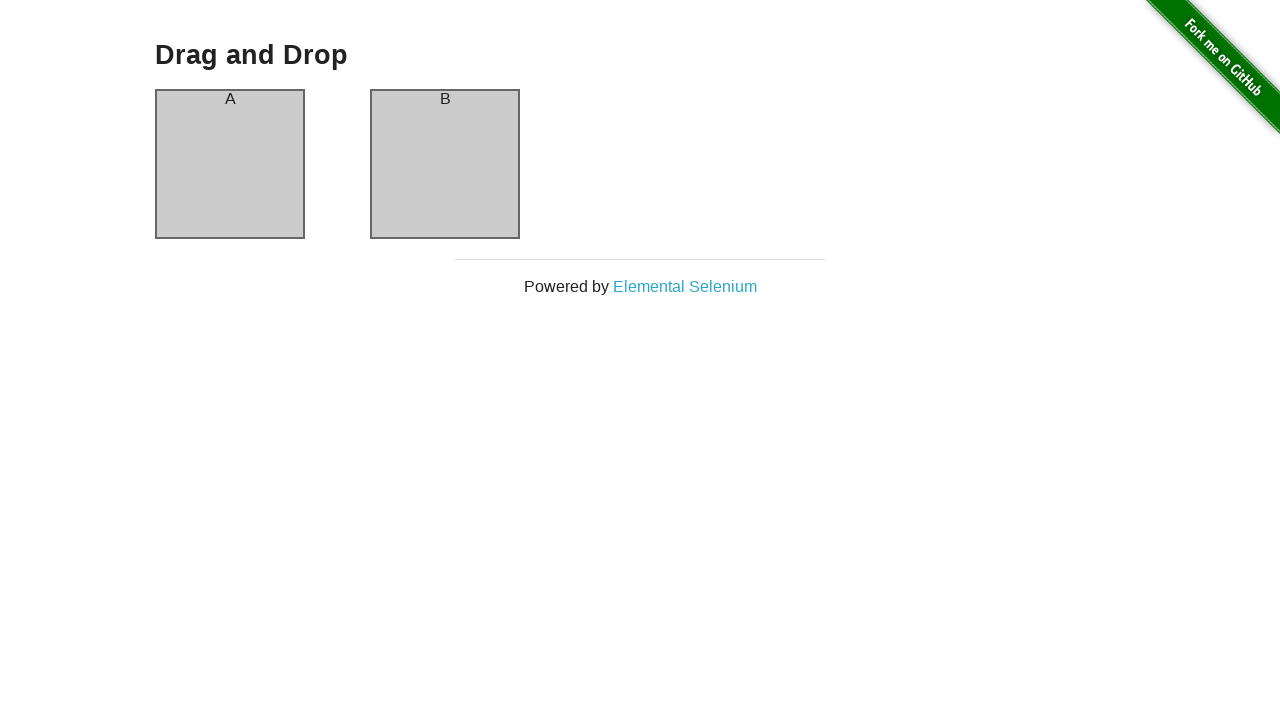

Moved mouse to center of column A element at (230, 164)
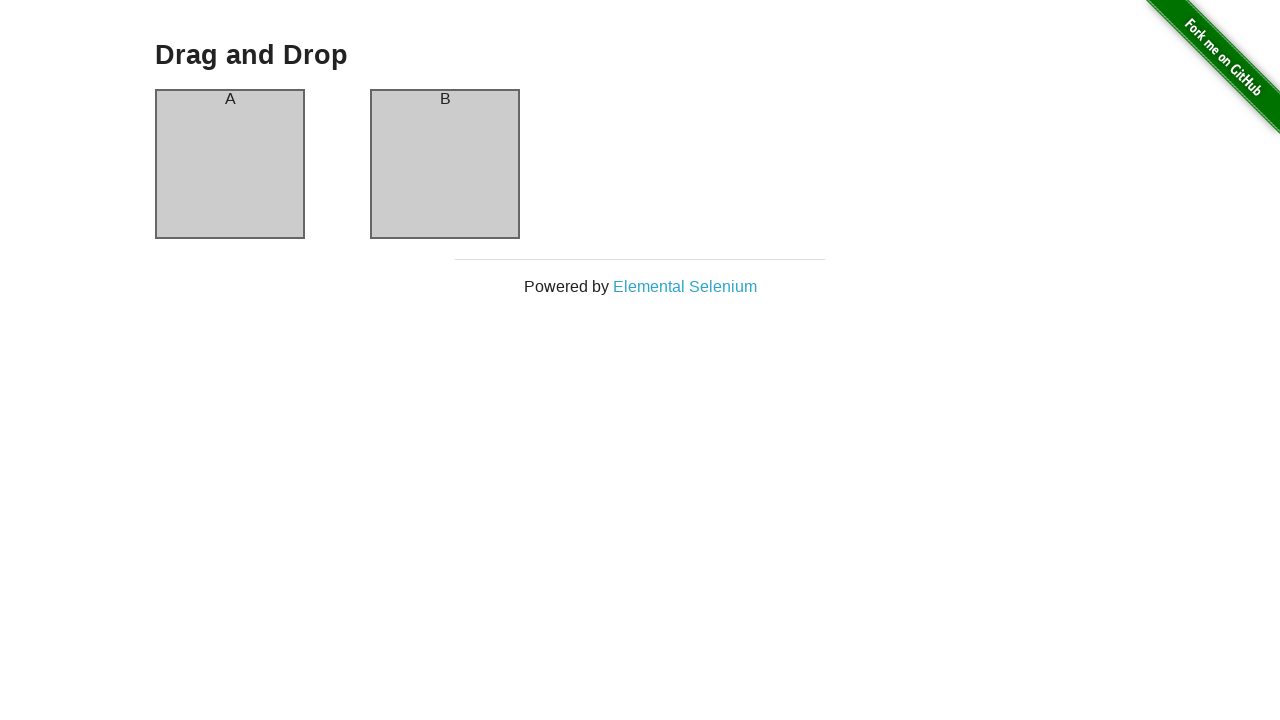

Pressed mouse button down to start drag at (230, 164)
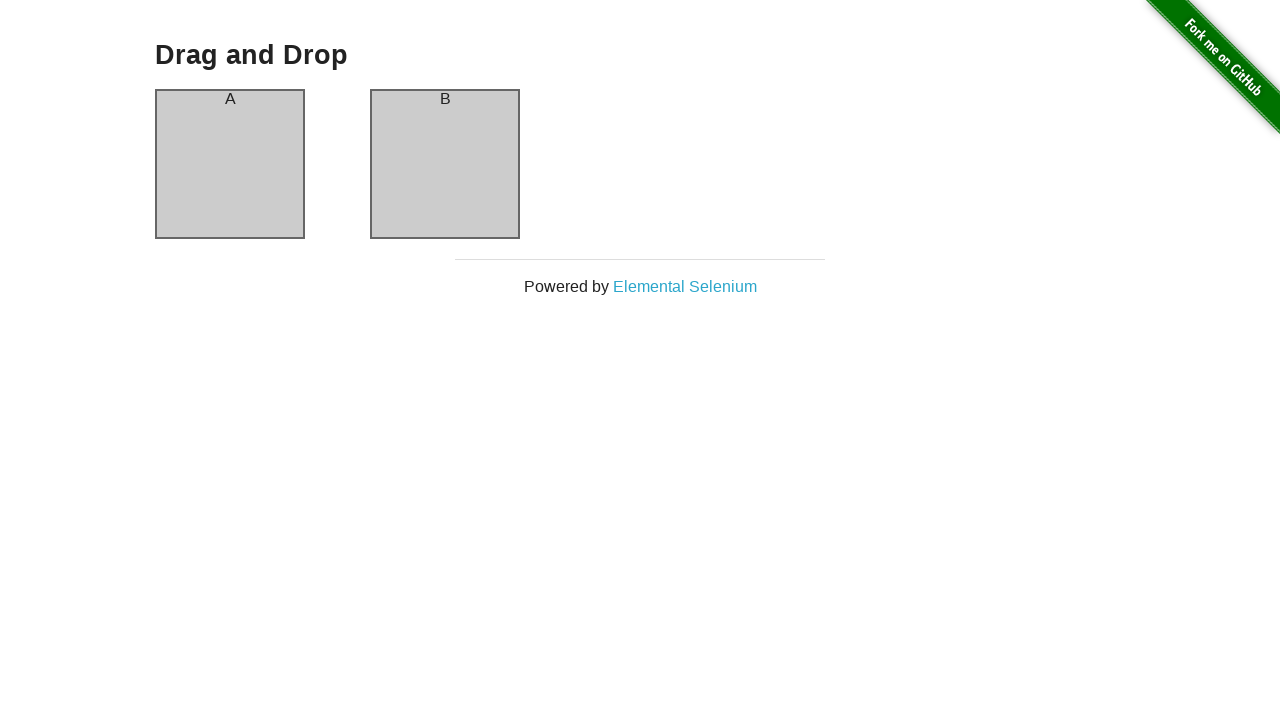

Moved mouse 200px to the right to drag element at (430, 164)
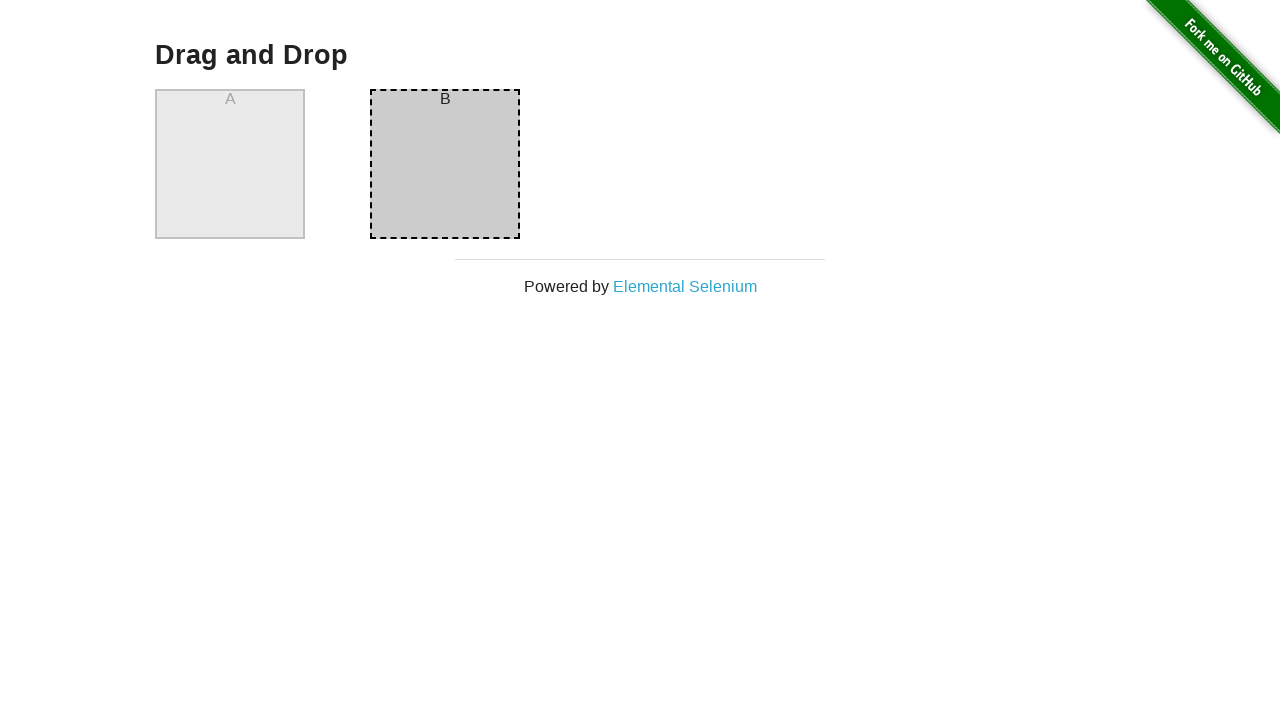

Released mouse button to complete drag and drop operation at (430, 164)
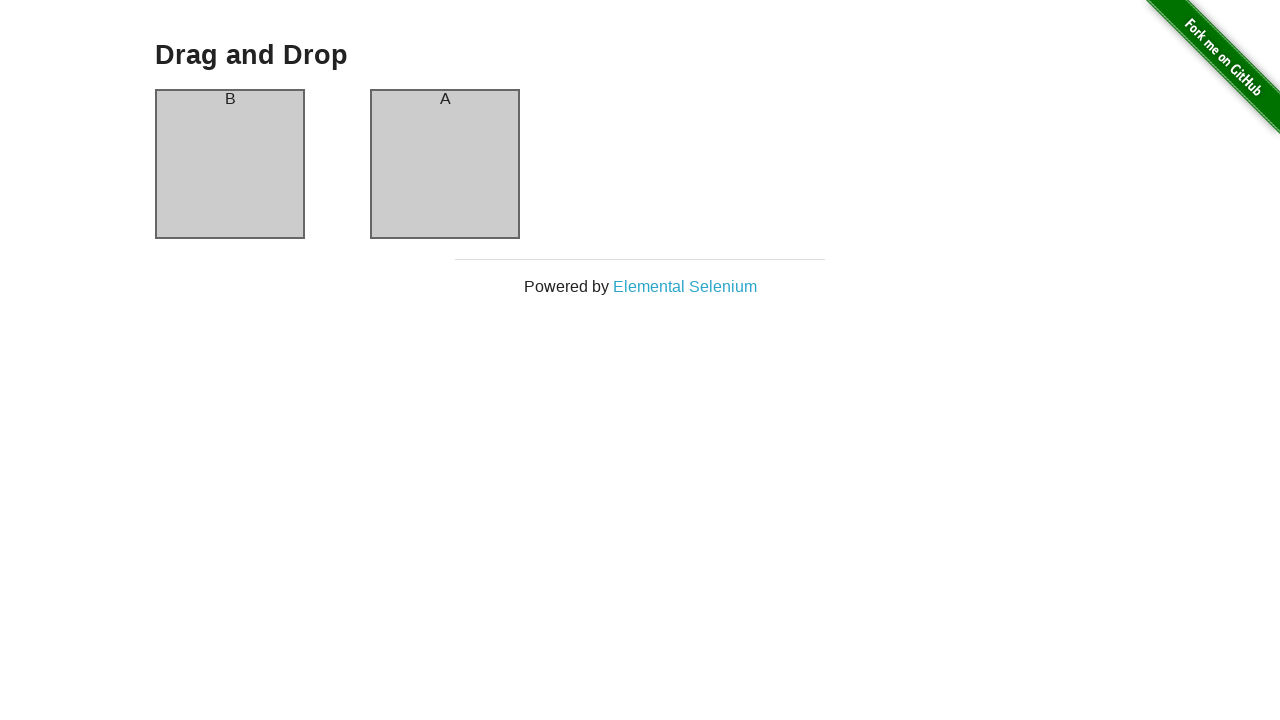

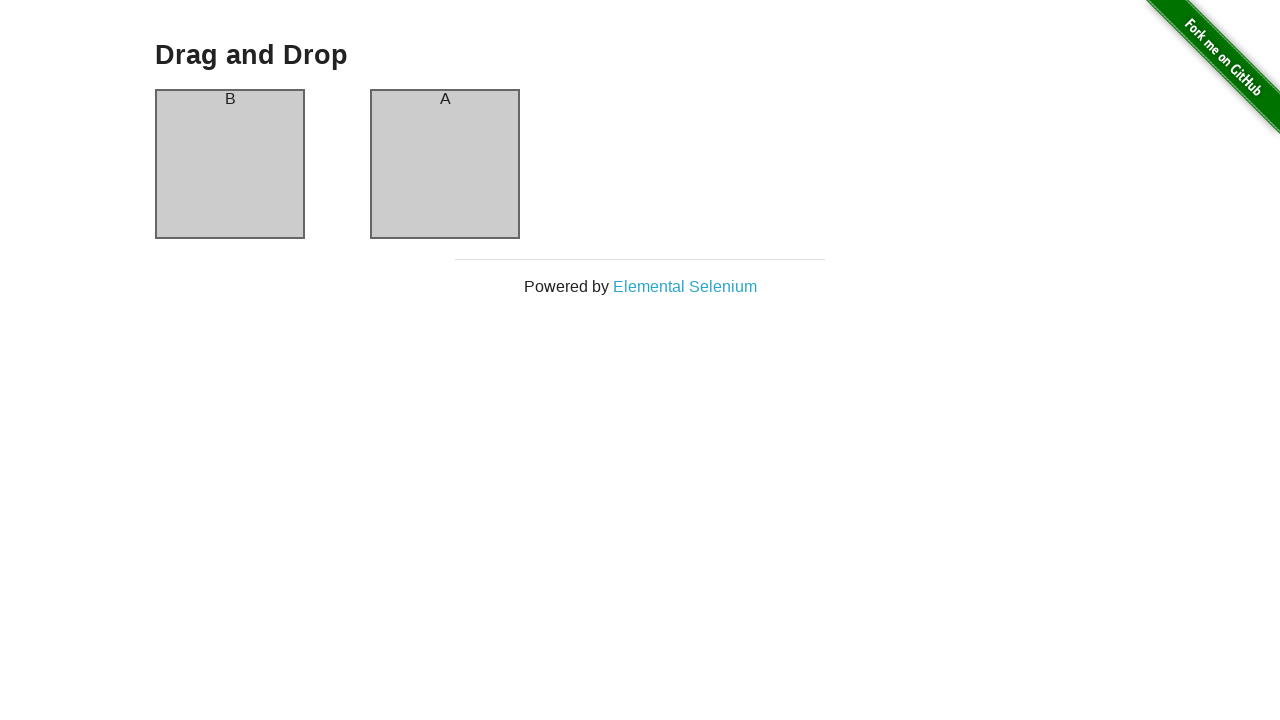